Fills out a practice form with personal information, selecting various options including name, gender, experience, date, profession, tools, continent and selenium commands

Starting URL: https://www.techlistic.com/p/selenium-practice-form.html

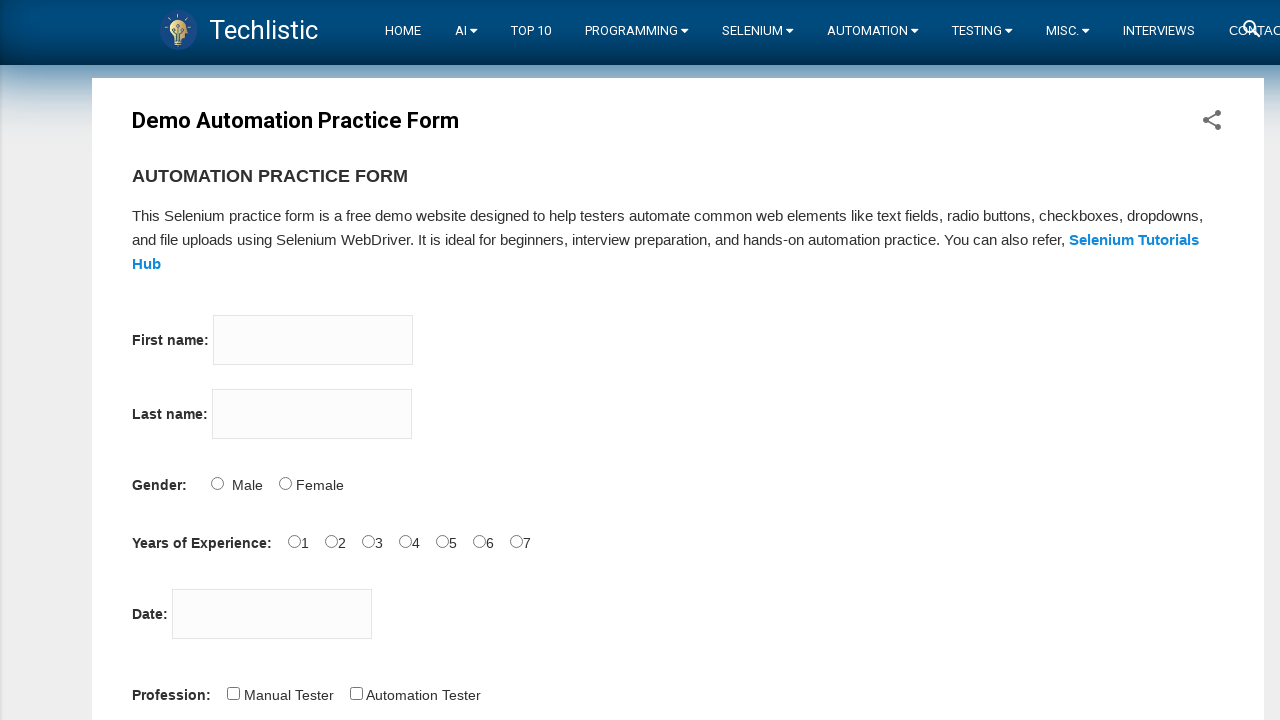

Filled first name field with 'Karthikeyan' on input[name='firstname']
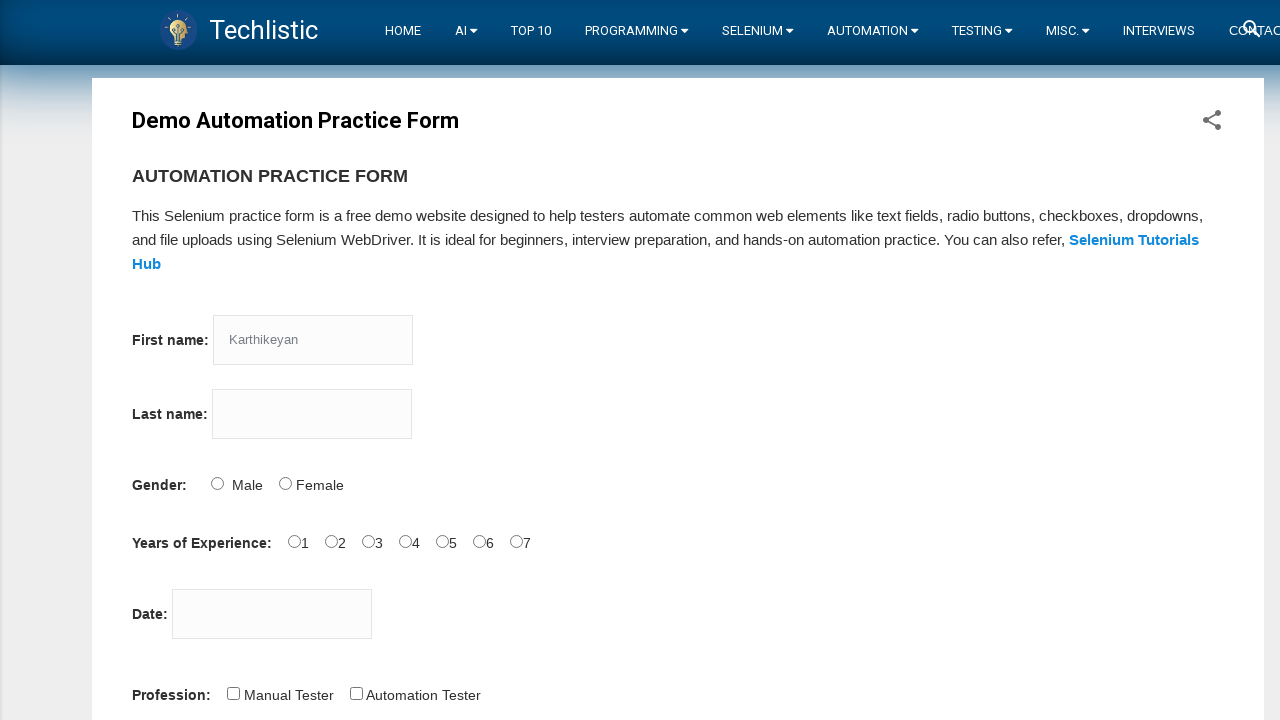

Pressed Tab to move to last name field on input[name='firstname']
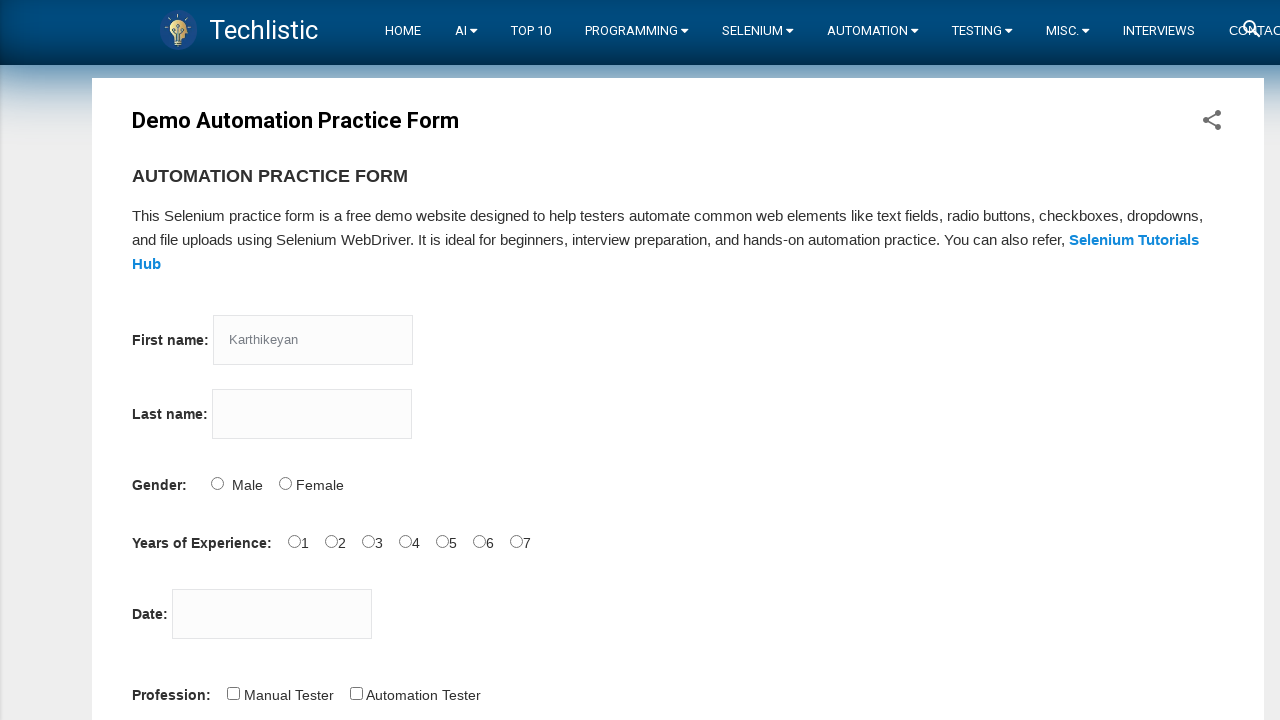

Typed last name 'Rajaram'
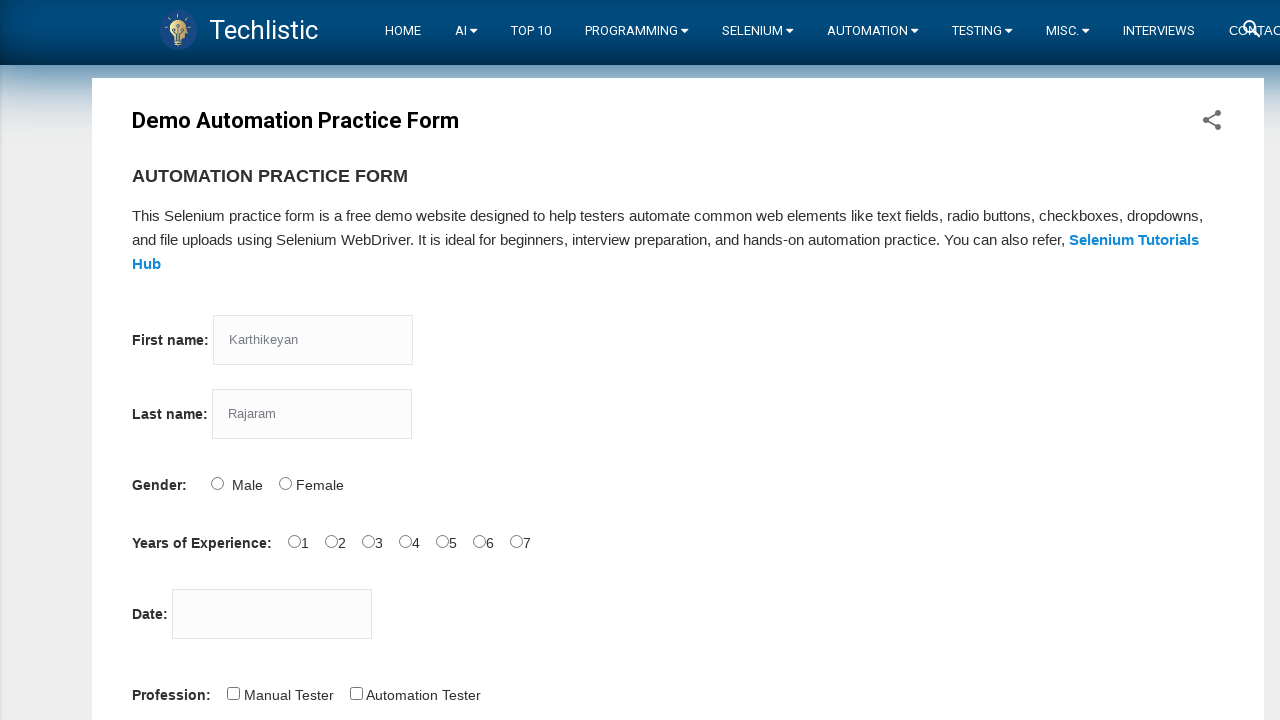

Selected Male gender option at (217, 483) on #sex-0
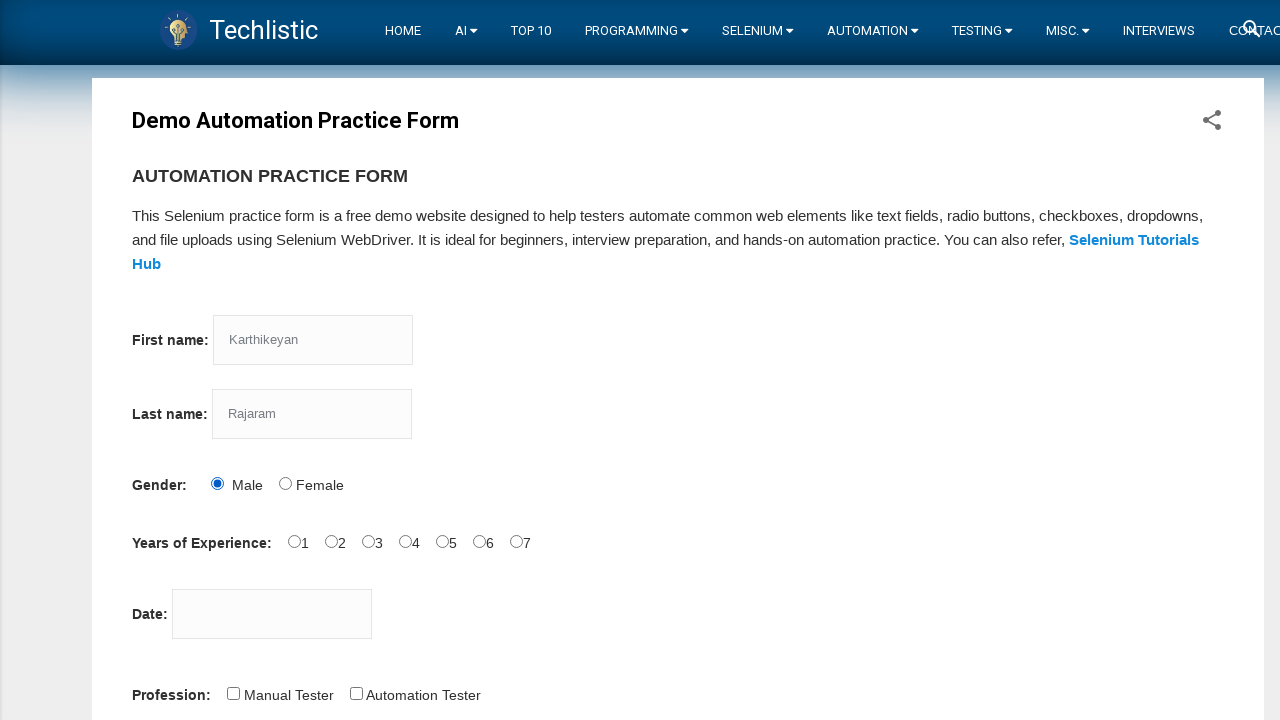

Selected 7 years of experience at (516, 541) on #exp-6
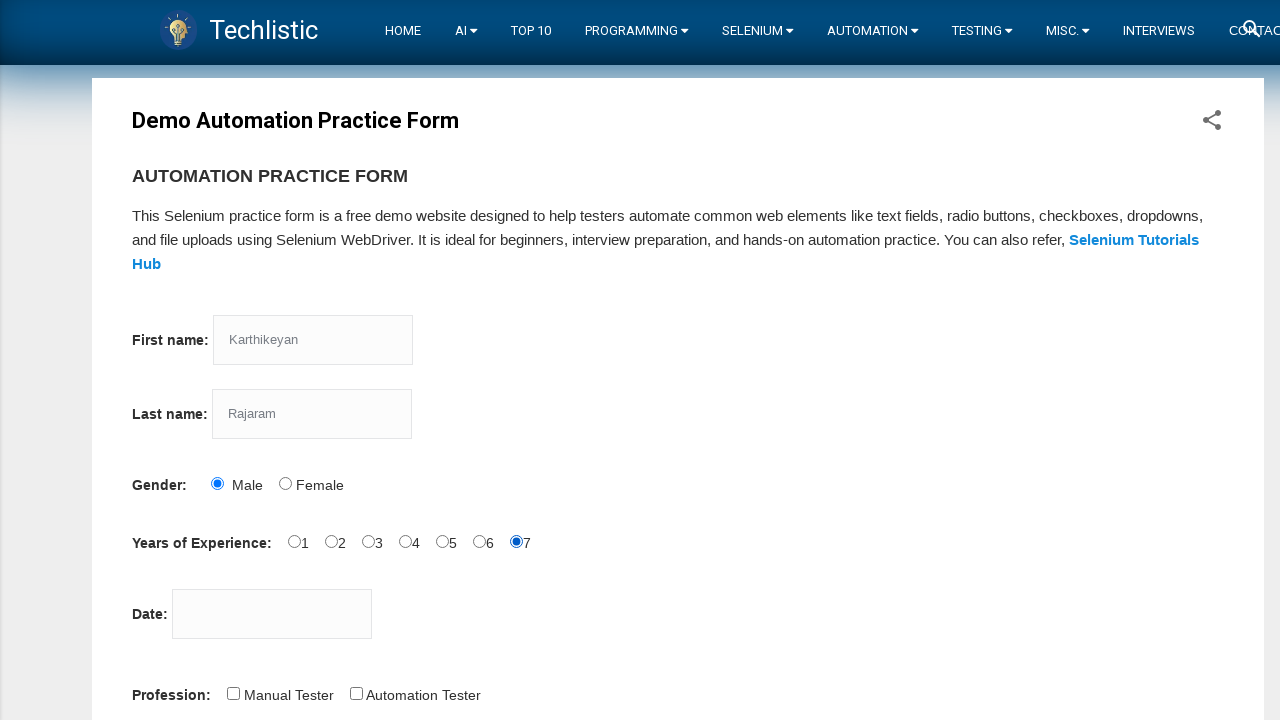

Filled date field with '14 July 2020' on #datepicker
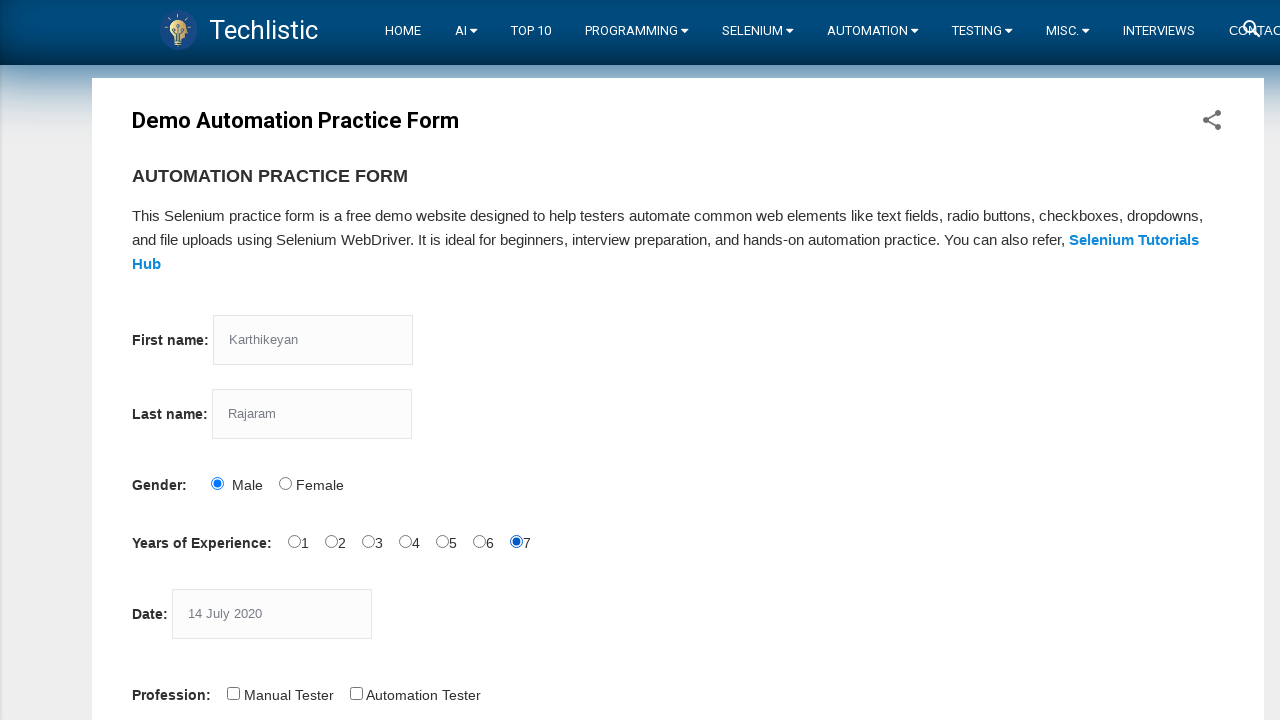

Selected Automation Tester profession at (356, 693) on #profession-1
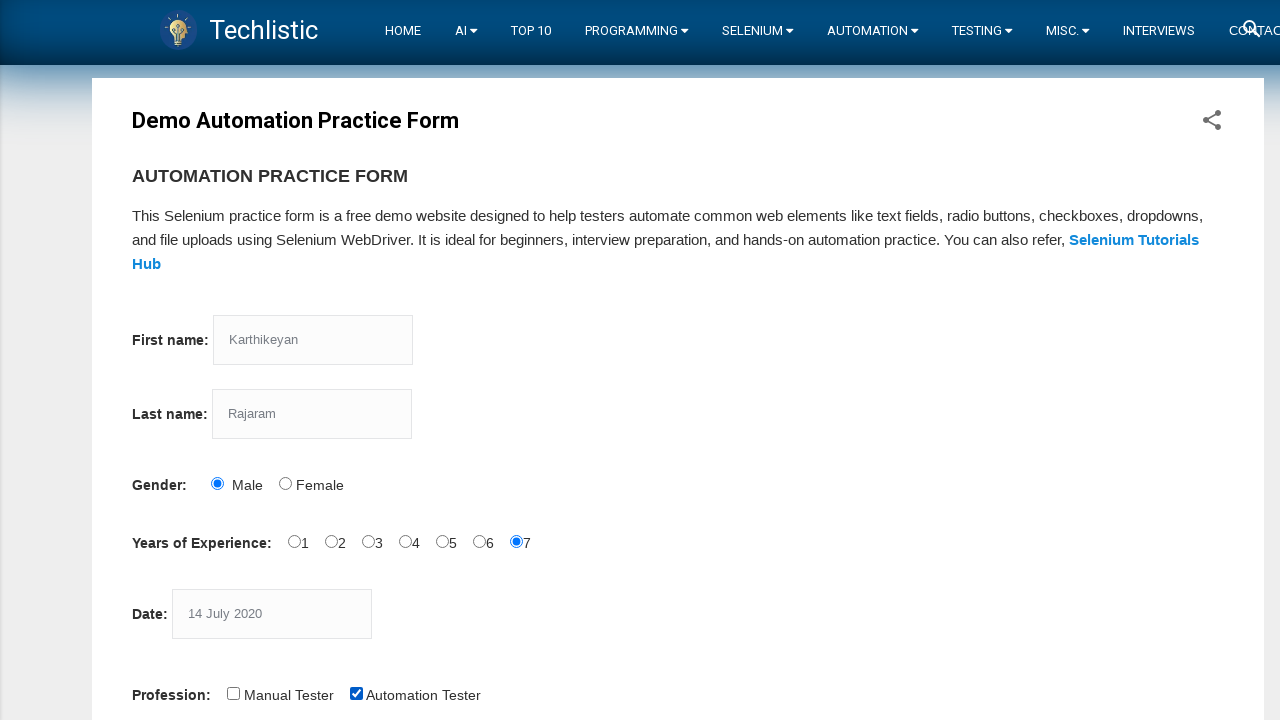

Selected Selenium Webdriver tool at (446, 360) on #tool-2
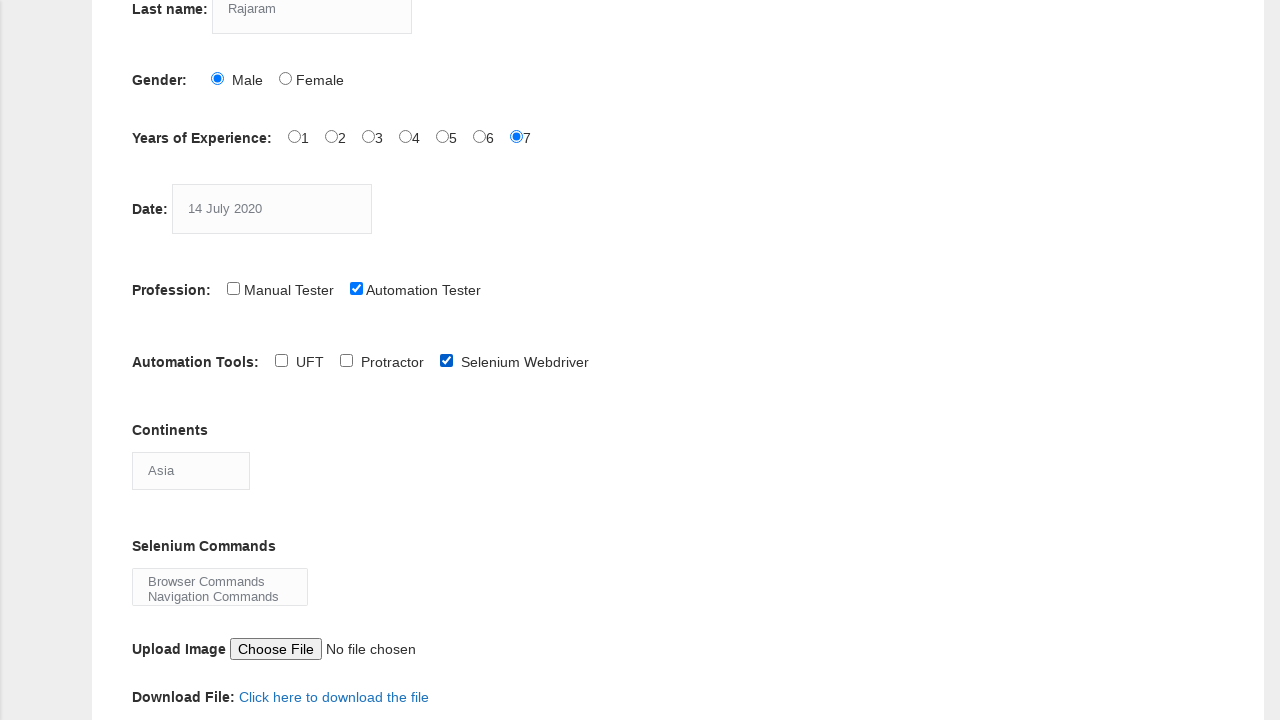

Clicked continents dropdown to open it at (191, 470) on #continents
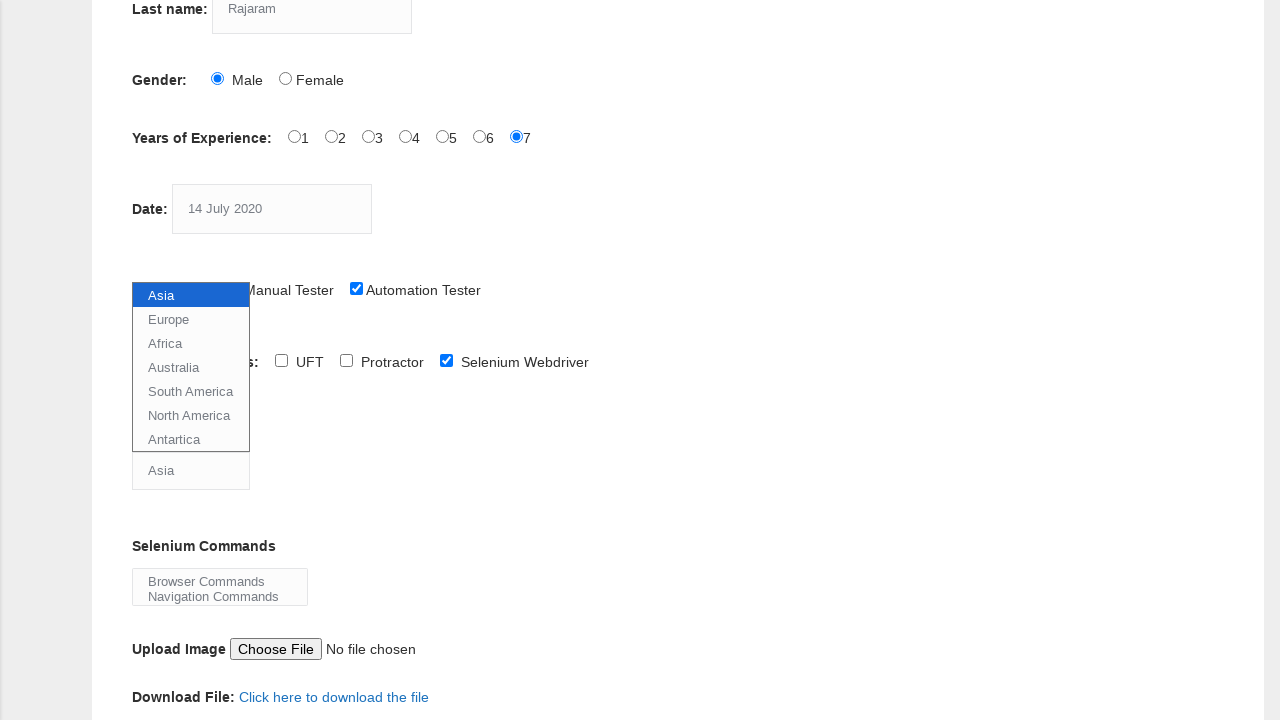

Pressed ArrowDown to navigate option 1 of 3
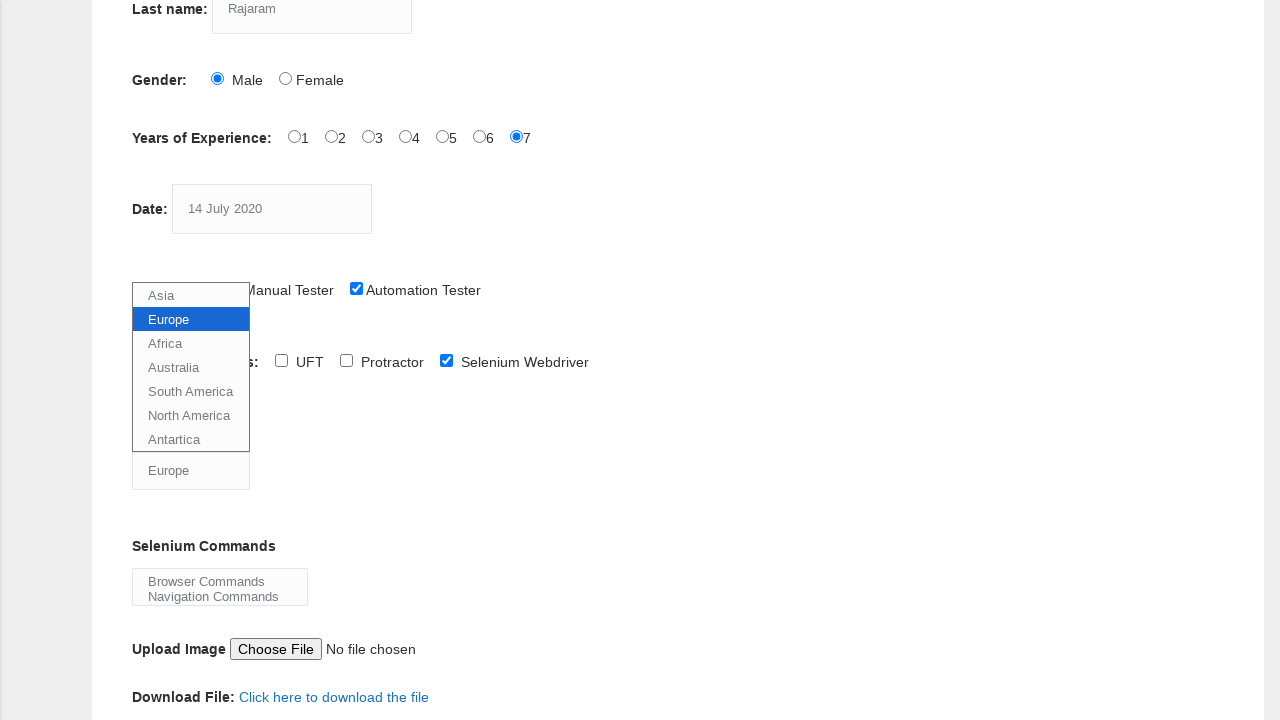

Pressed ArrowDown to navigate option 2 of 3
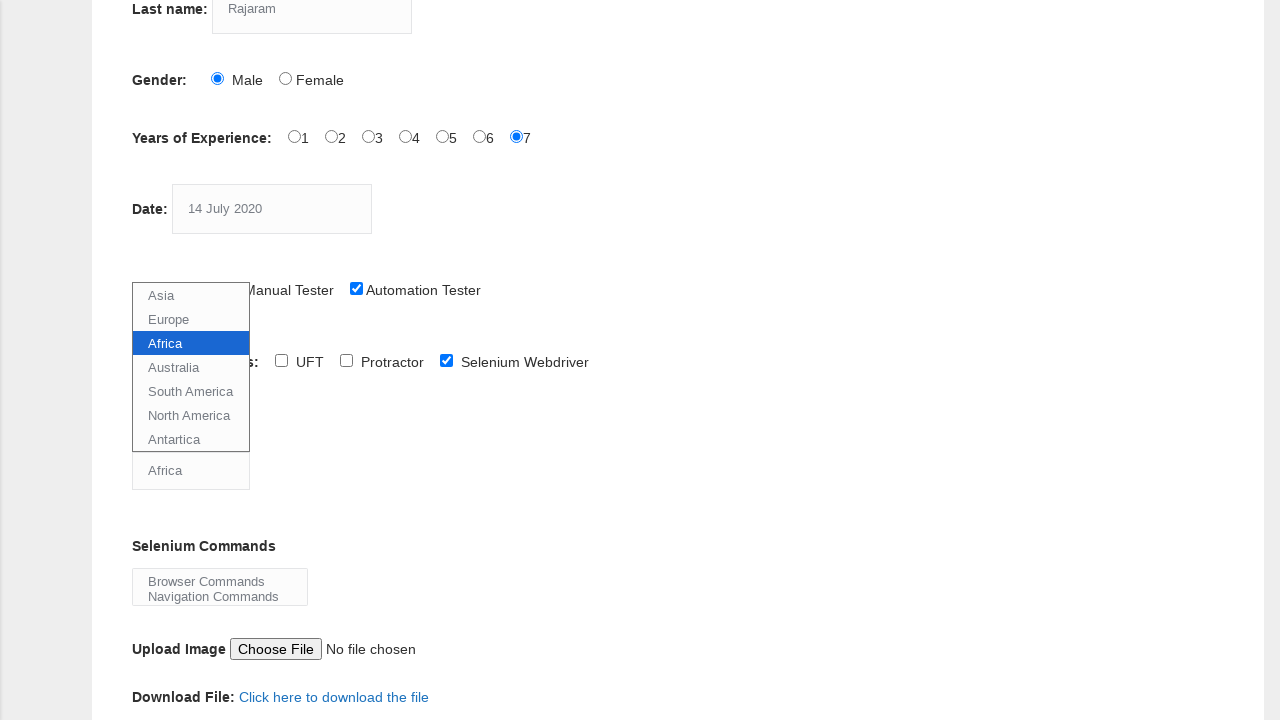

Pressed ArrowDown to navigate option 3 of 3
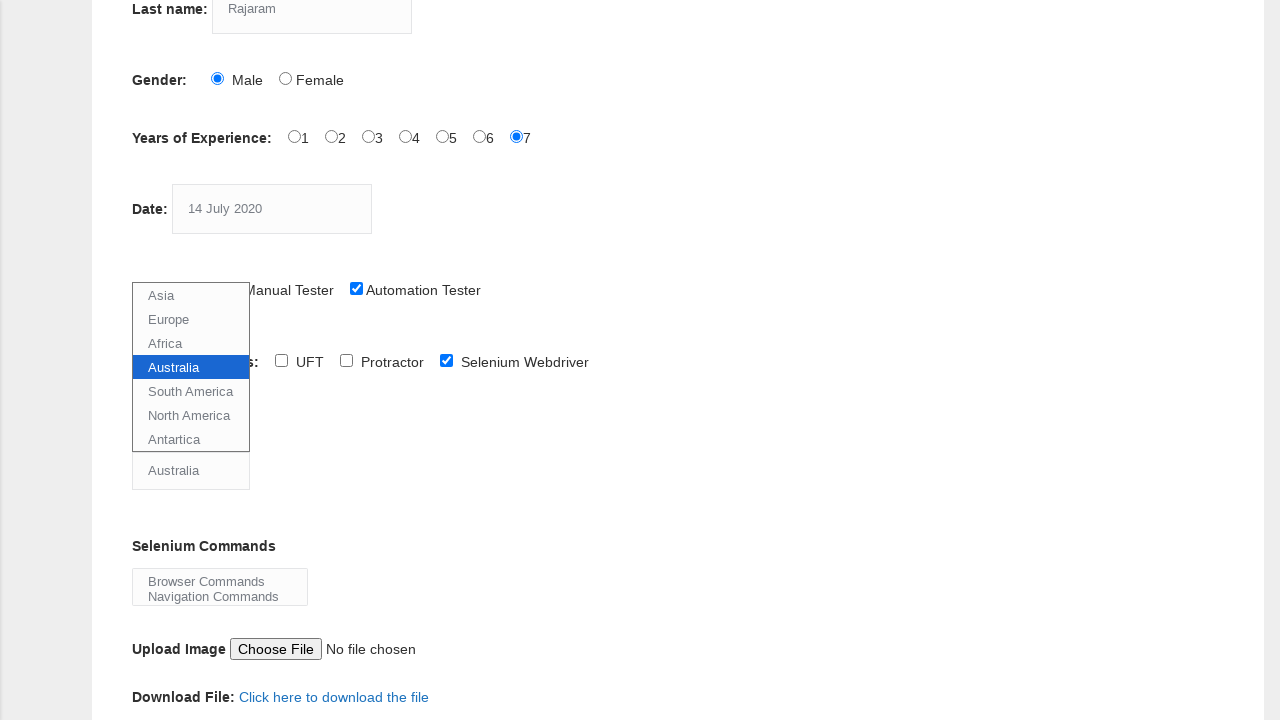

Pressed Enter to select Europe continent
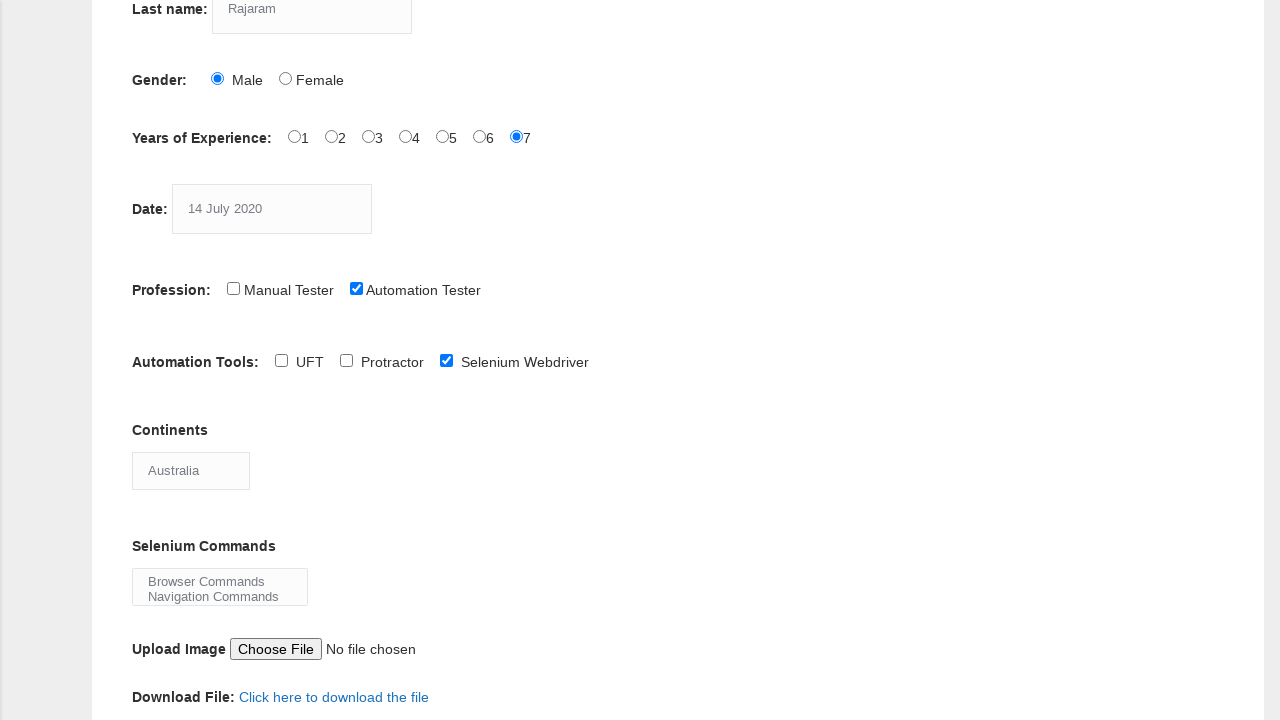

Selected Navigation Commands from Selenium Commands dropdown on #selenium_commands
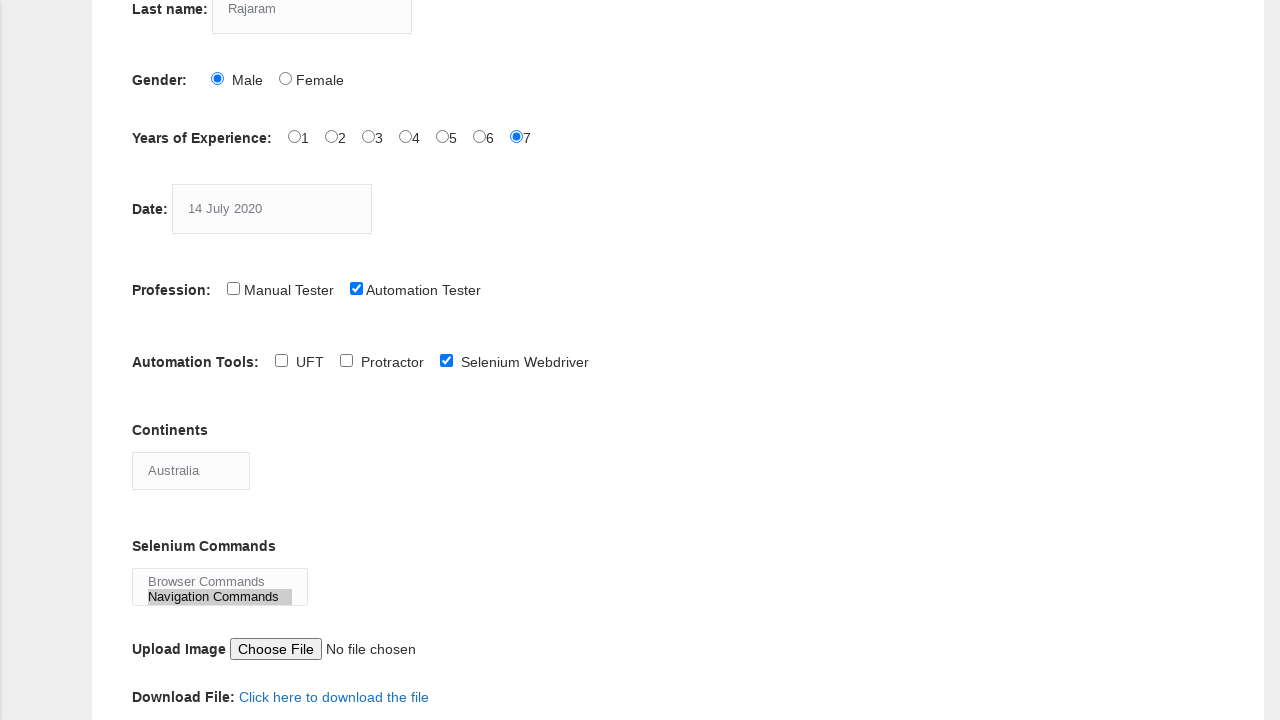

Selected WebElement Commands from Selenium Commands dropdown on #selenium_commands
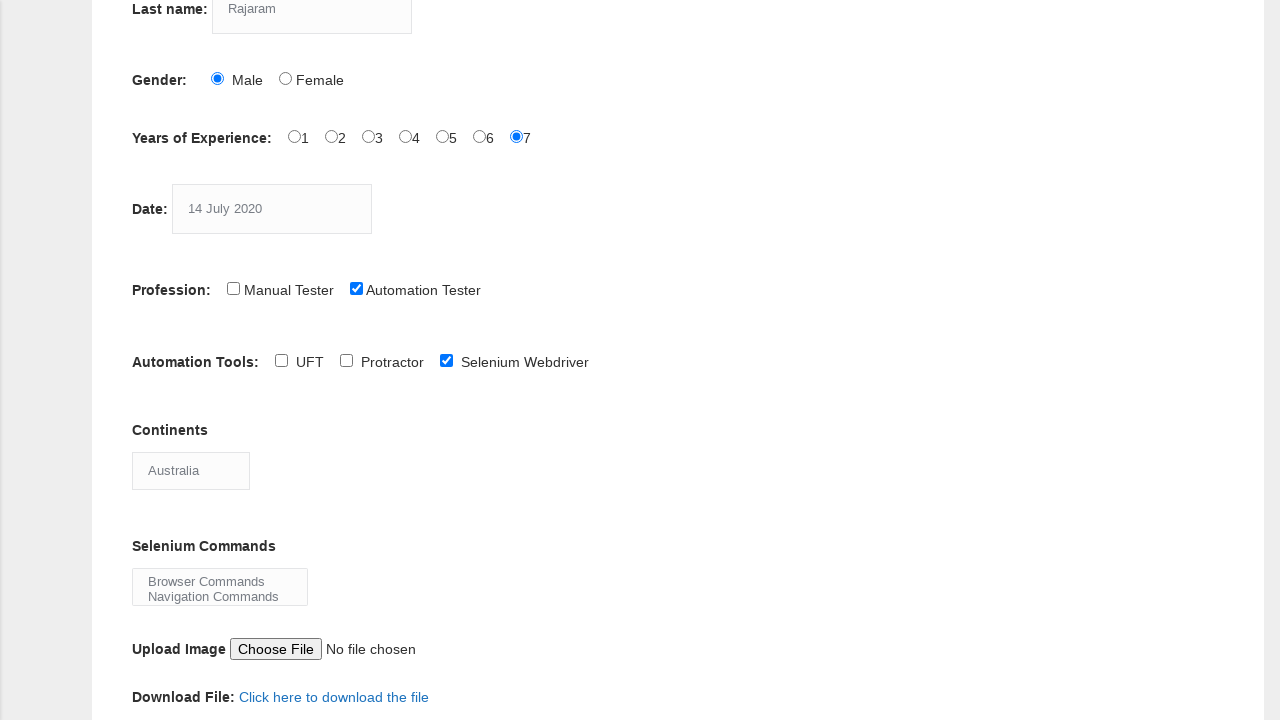

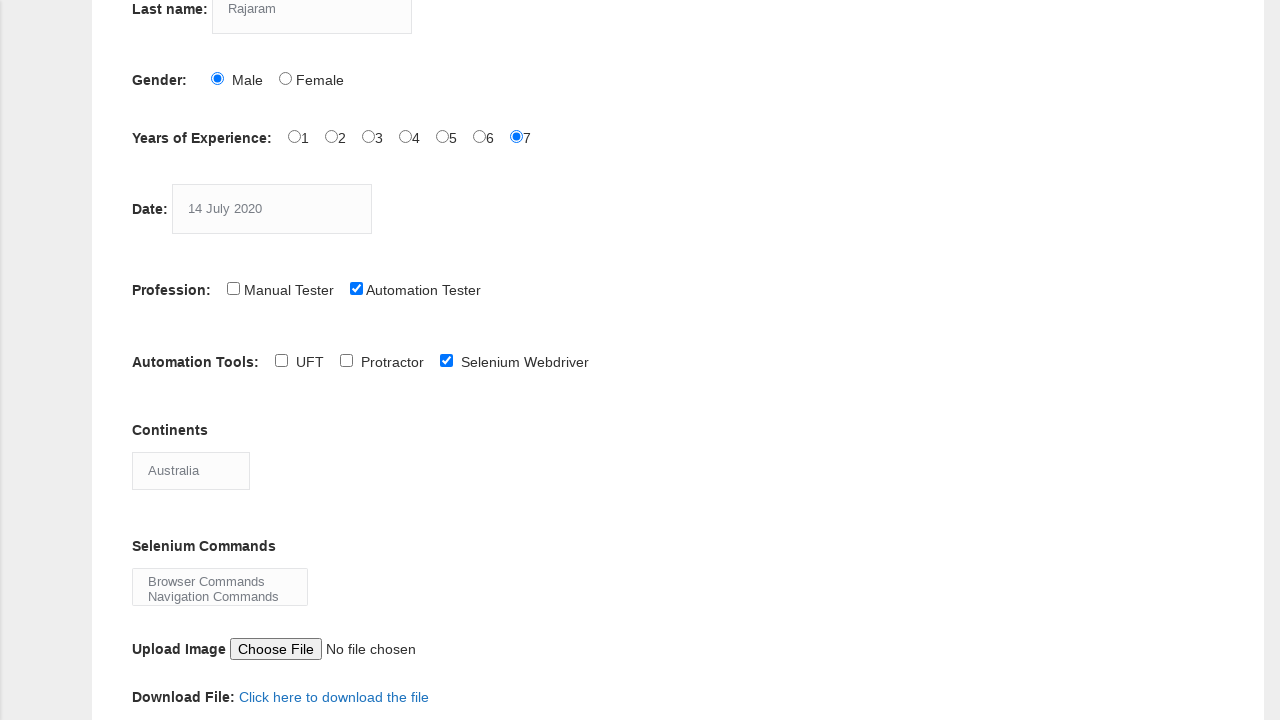